Tests dropdown selection functionality on Select2 demo page by selecting options from multiple dropdown elements

Starting URL: https://select2.org/getting-started/basic-usage

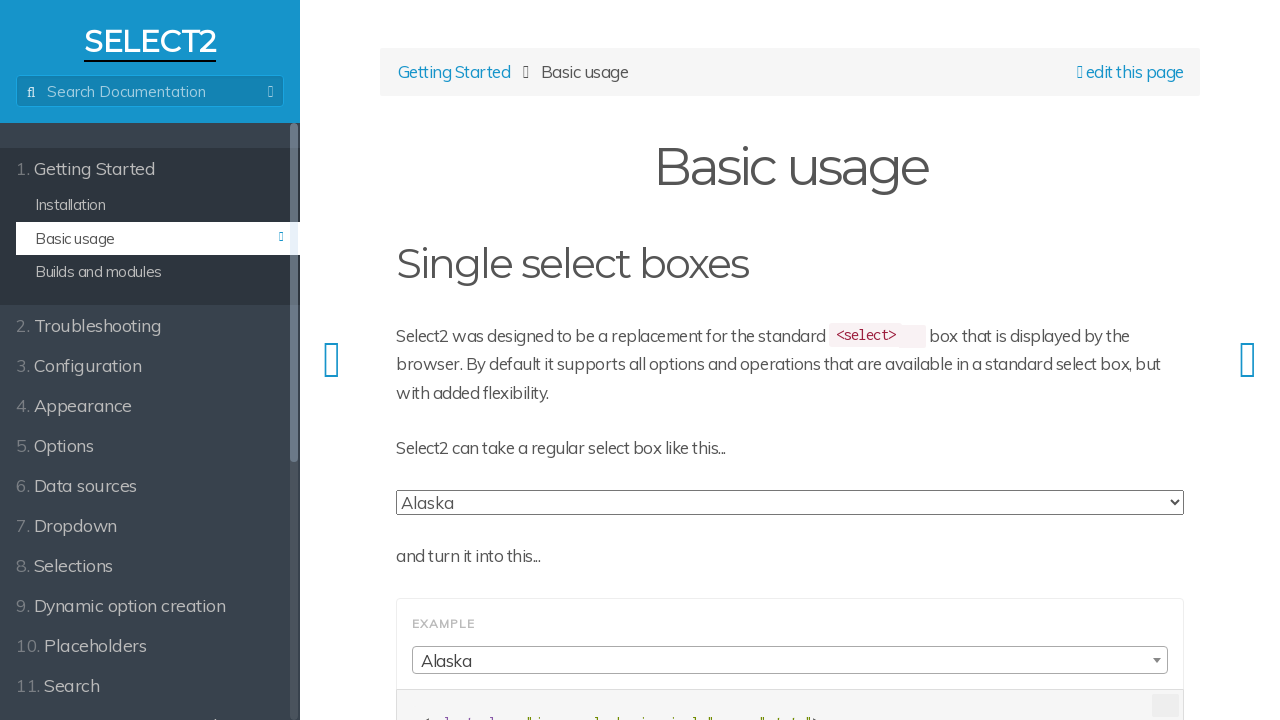

Selected 'New Mexico' from first dropdown on (//select)[1]
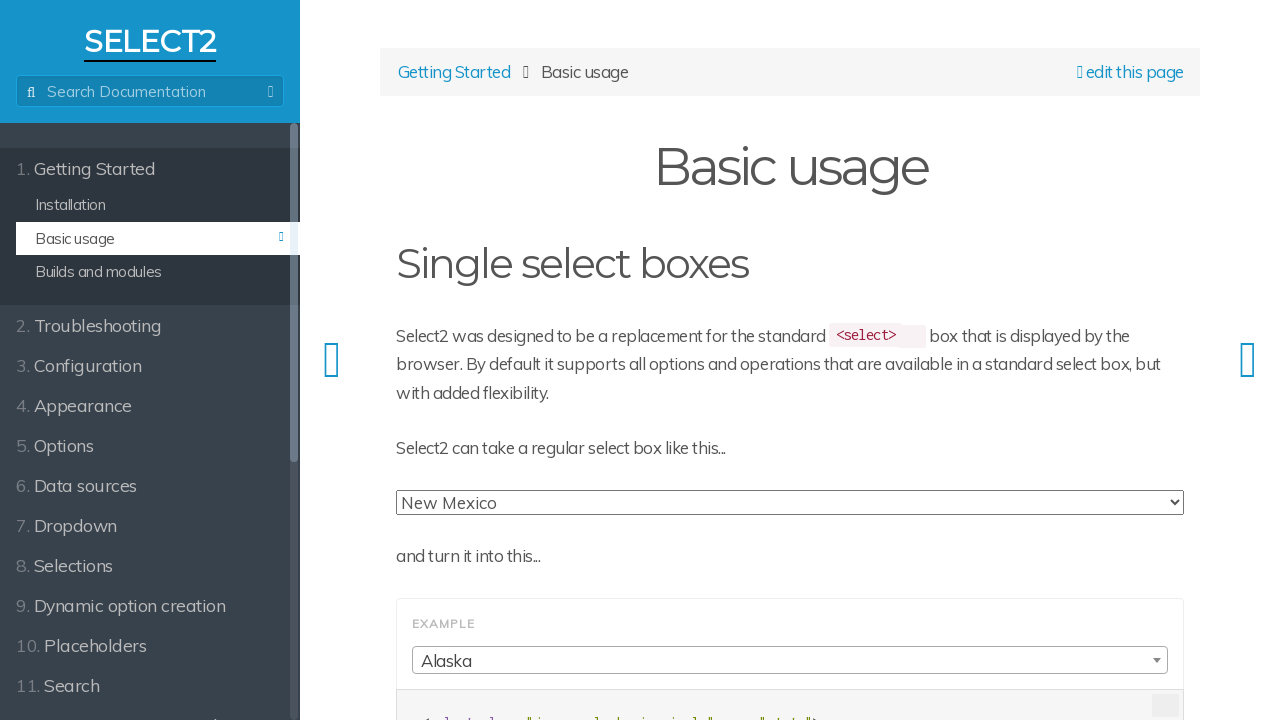

Selected 'Rhode Island' from second dropdown on (//select)[2]
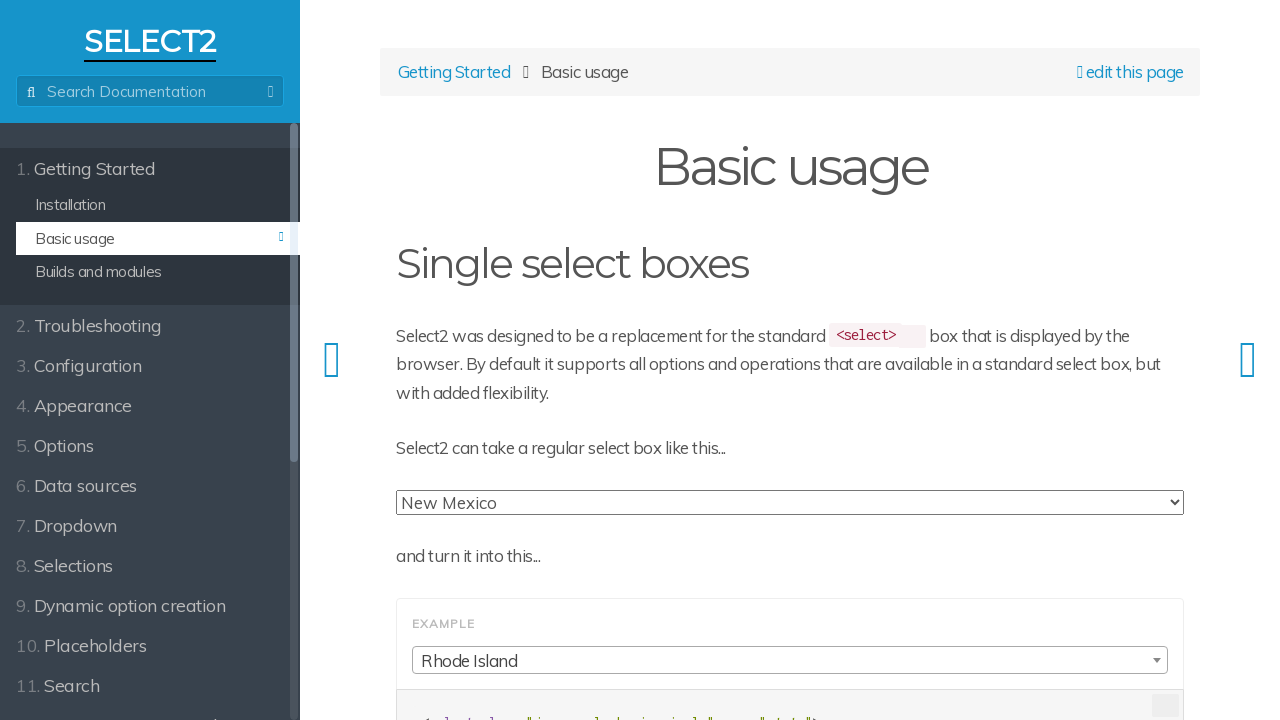

Selected 'Nevada' from third dropdown on (//select)[3]
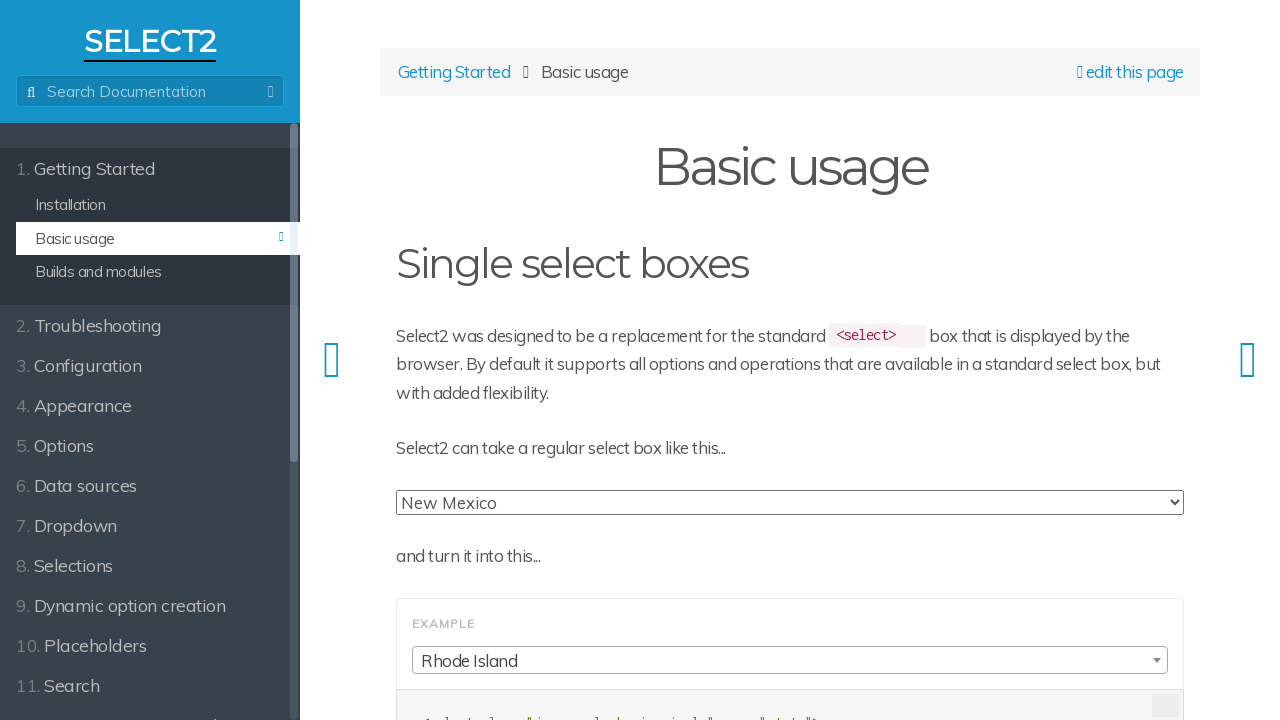

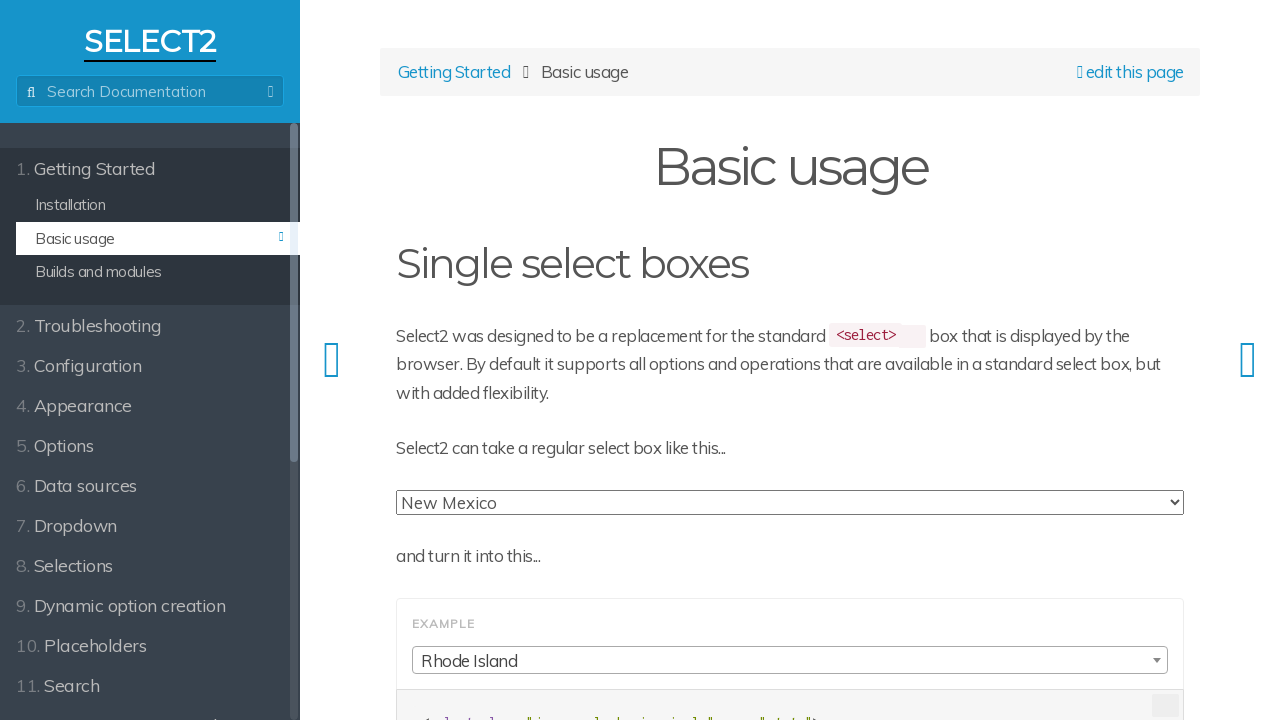